Tests browser tab/window handling by clicking a link that opens a new window, then switching to that new window and verifying the page

Starting URL: https://the-internet.herokuapp.com/windows

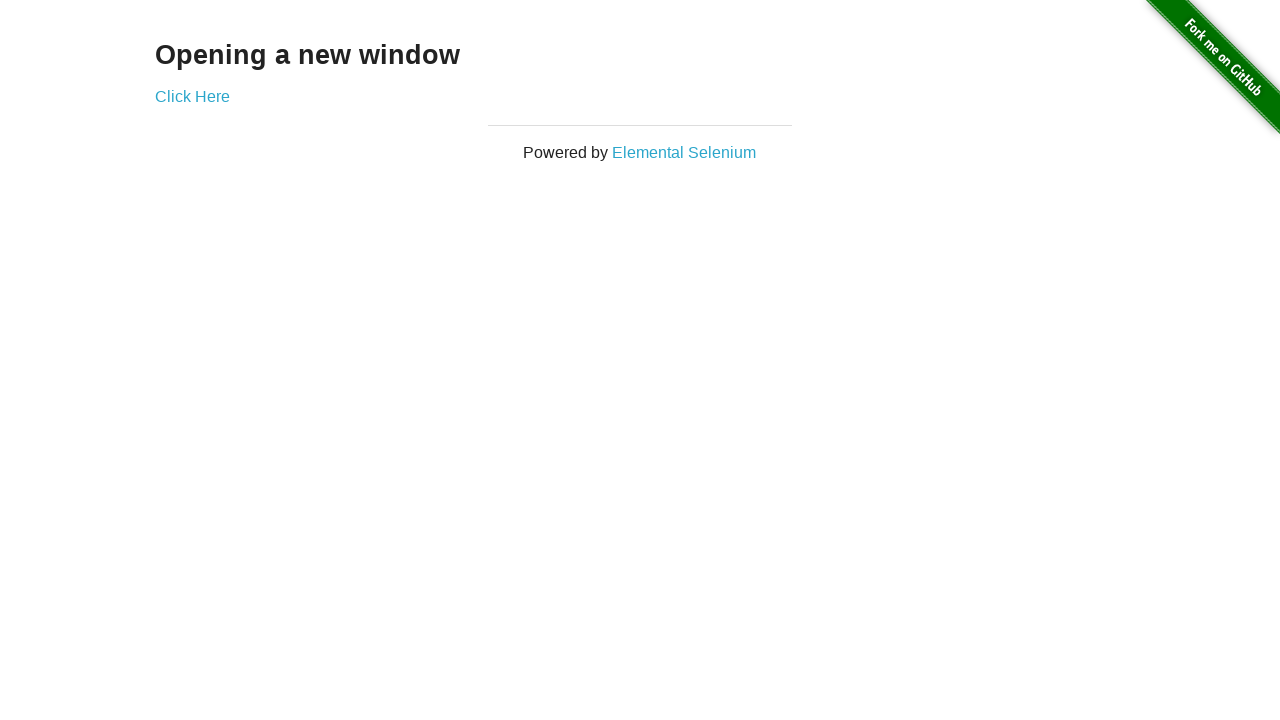

Clicked 'Click Here' link to open new window at (192, 96) on text=Click Here
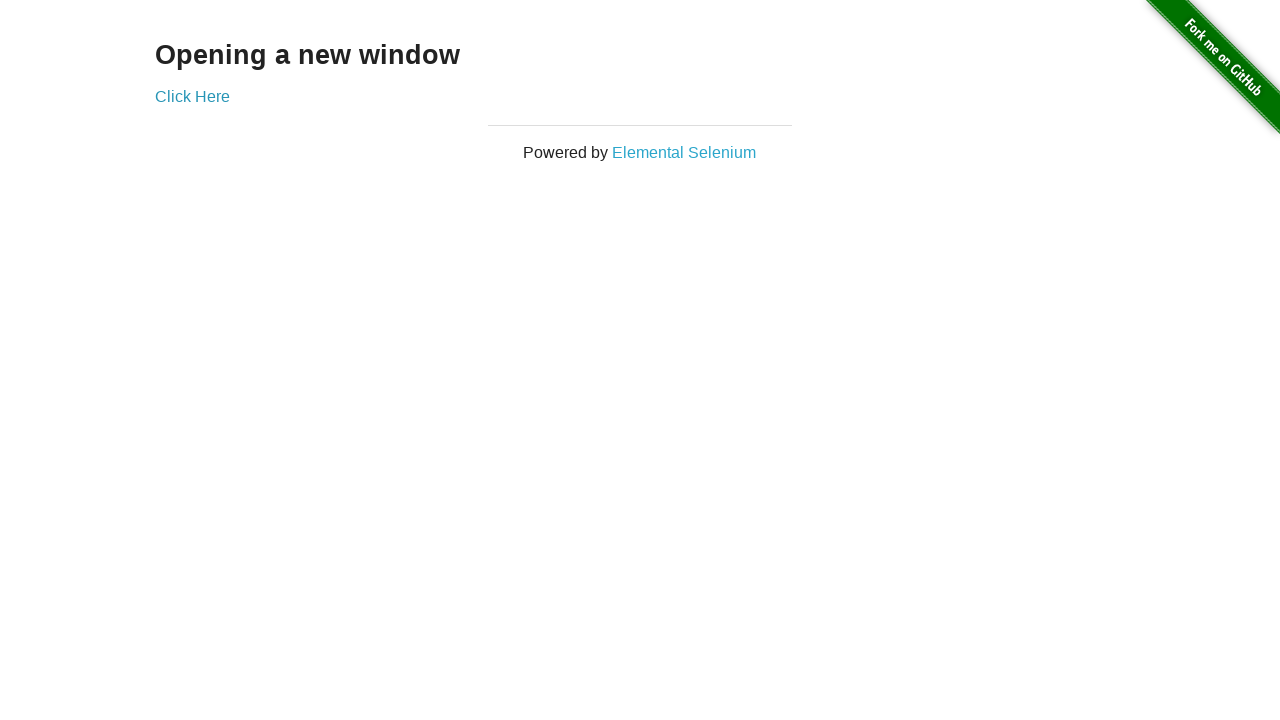

Captured new page/window that was opened
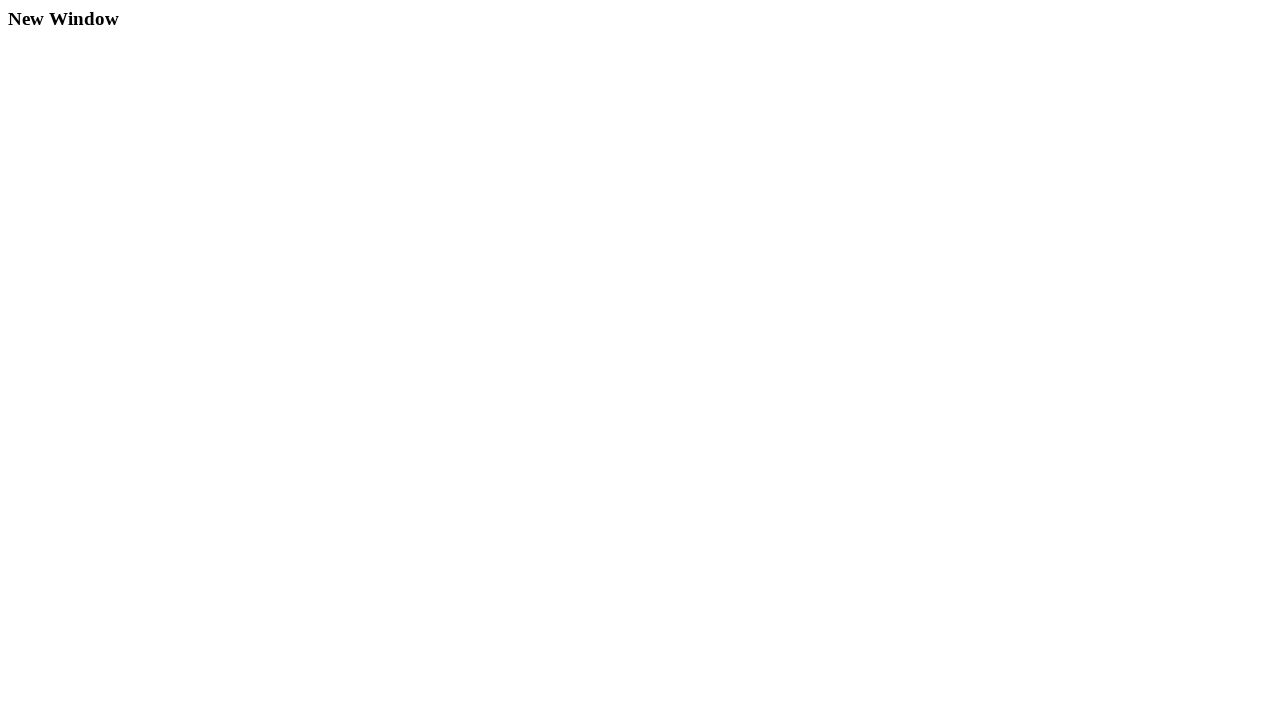

New page finished loading
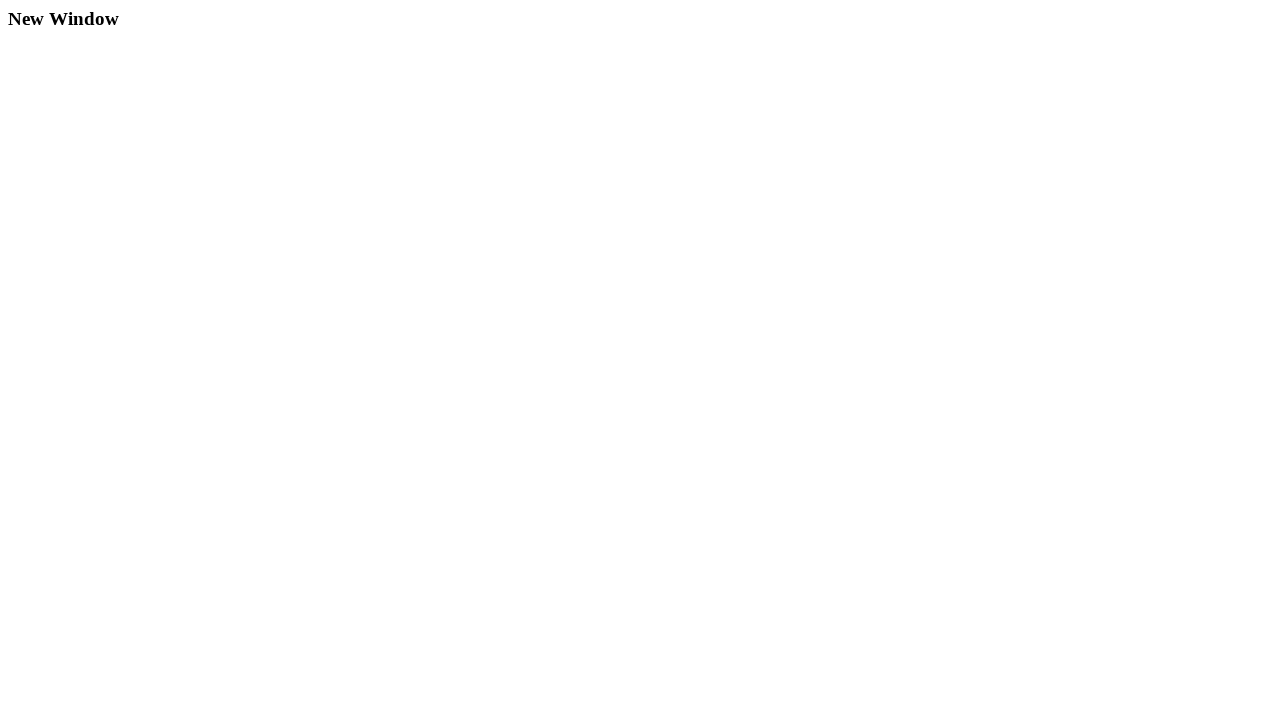

Verified new page title
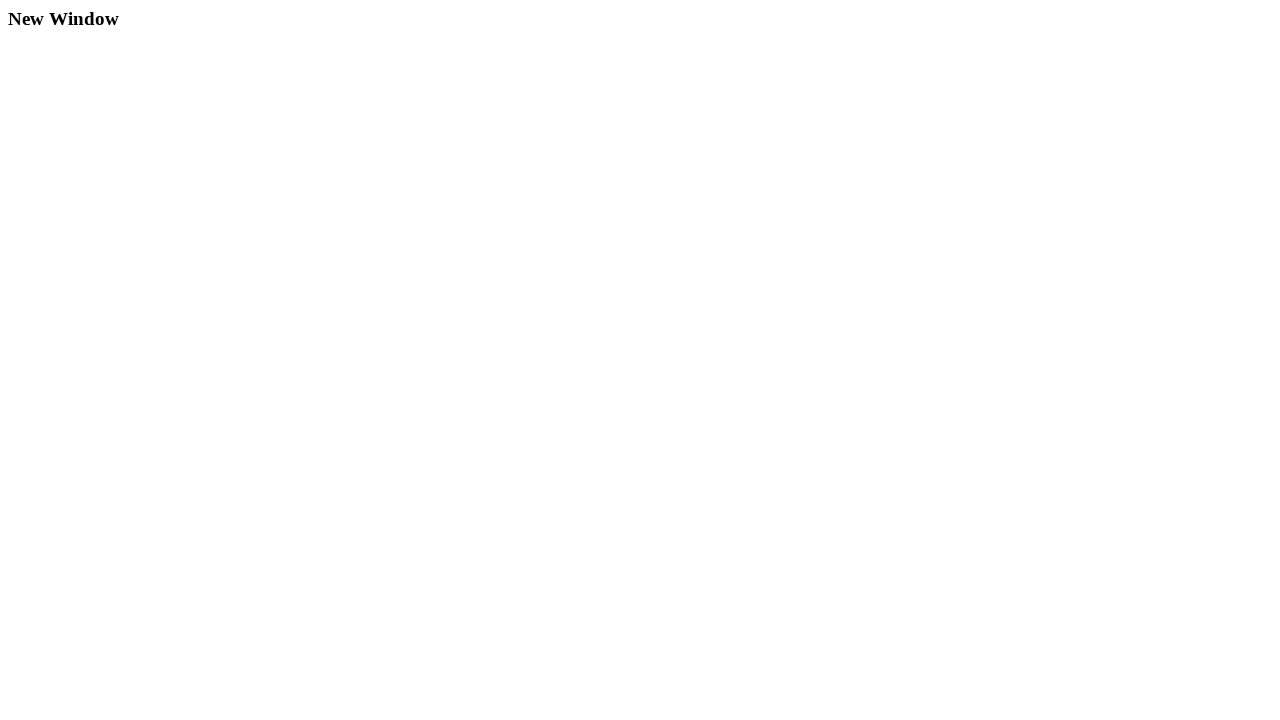

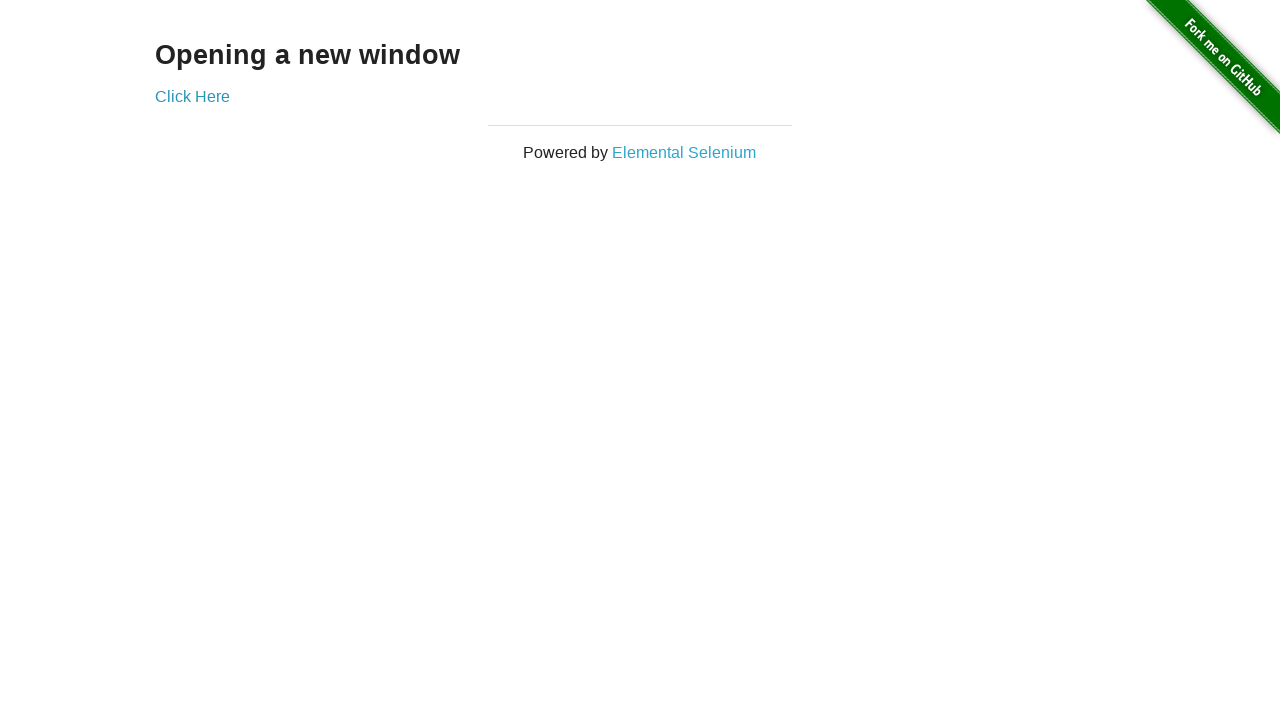